Tests e-commerce cart functionality by first adding Cucumber to the cart, then adding multiple items (Brocolli, Beetroot, Cauliflower) from a predefined list by iterating through all products and clicking ADD TO CART for matching items.

Starting URL: https://rahulshettyacademy.com/seleniumPractise

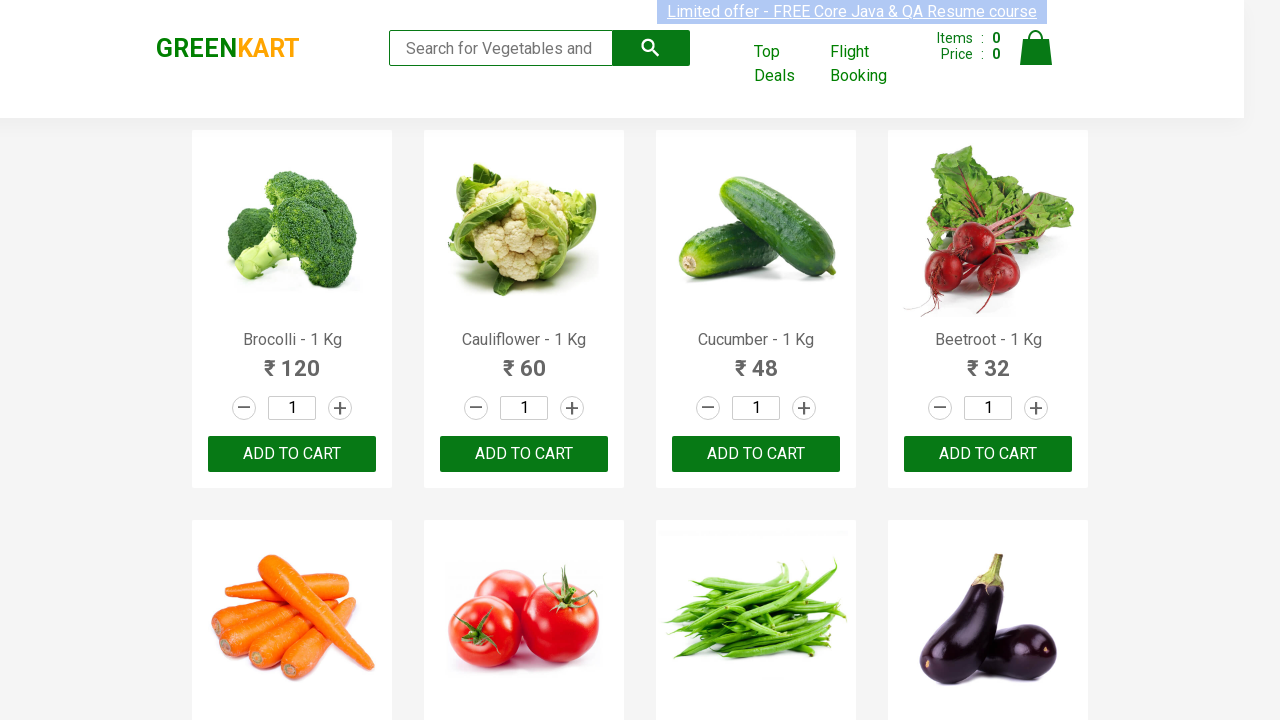

Waited for product names to load on the page
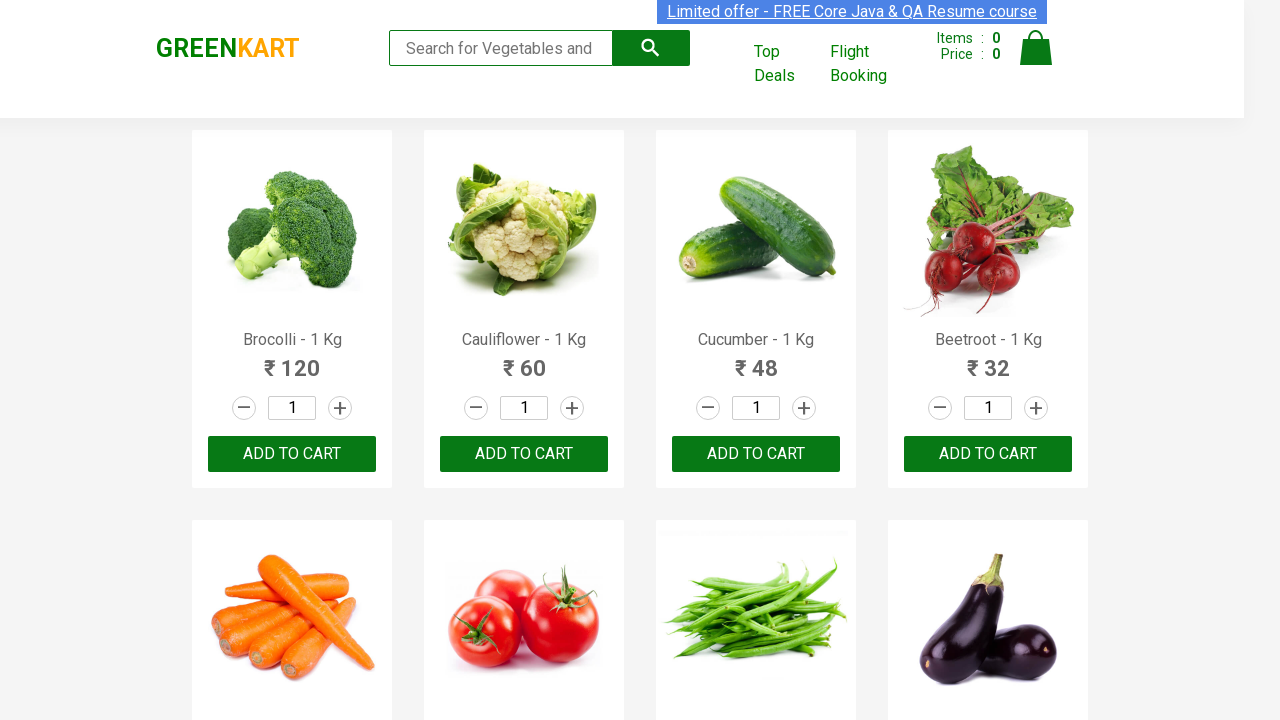

Retrieved all product name elements from the page
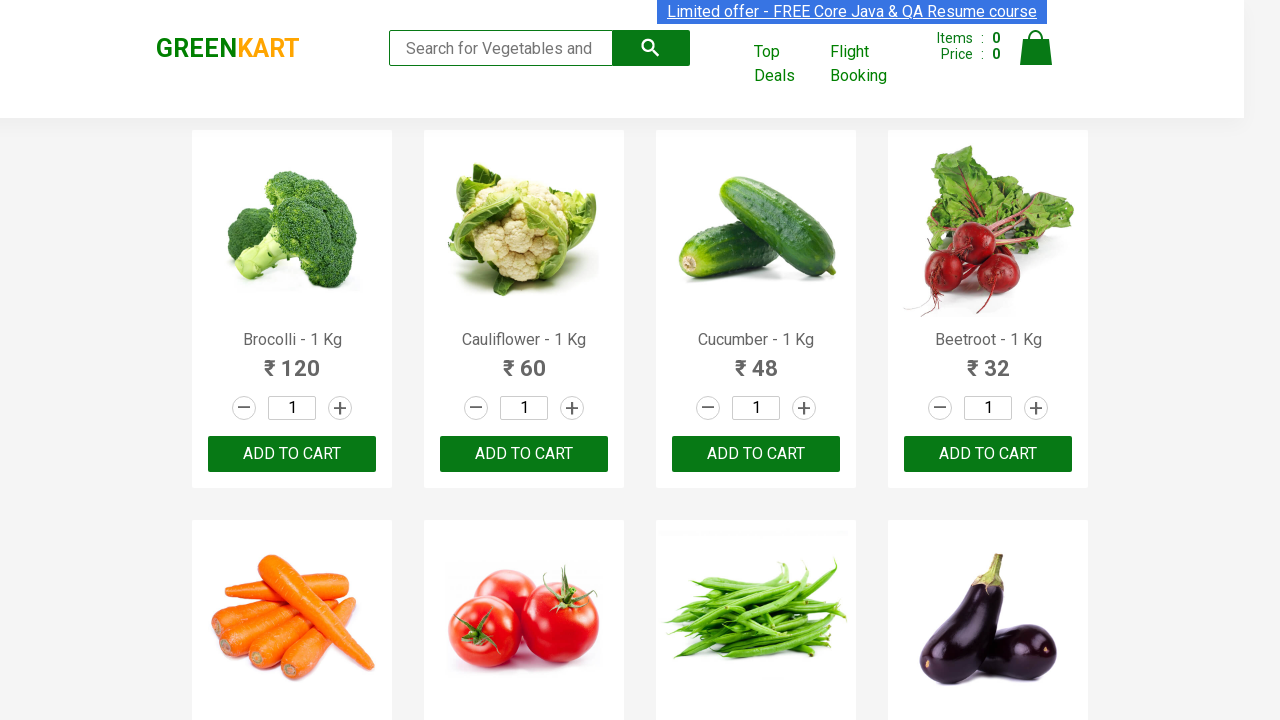

Found Cucumber at position 2 and clicked ADD TO CART at (756, 454) on xpath=//button[text()='ADD TO CART'] >> nth=2
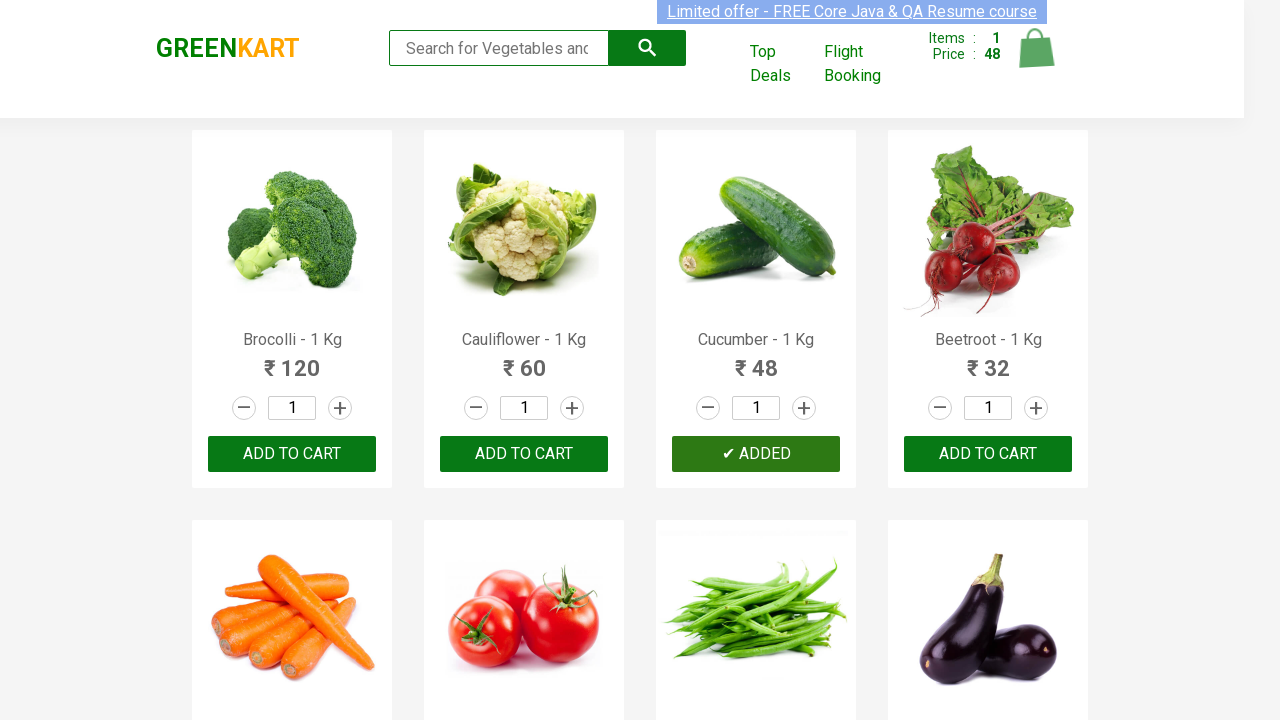

Retrieved all product name elements again for multi-item addition
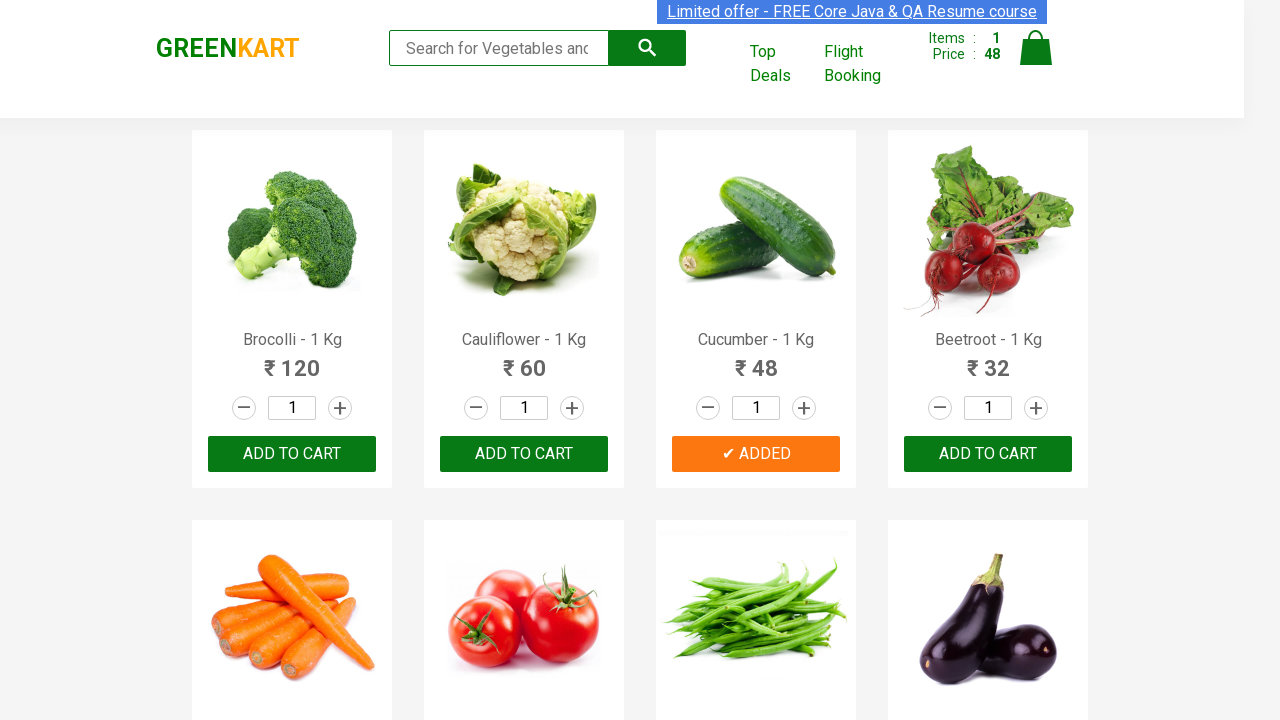

Added Brocolli to cart (item 1 of 3) at (292, 454) on xpath=//button[text()='ADD TO CART'] >> nth=0
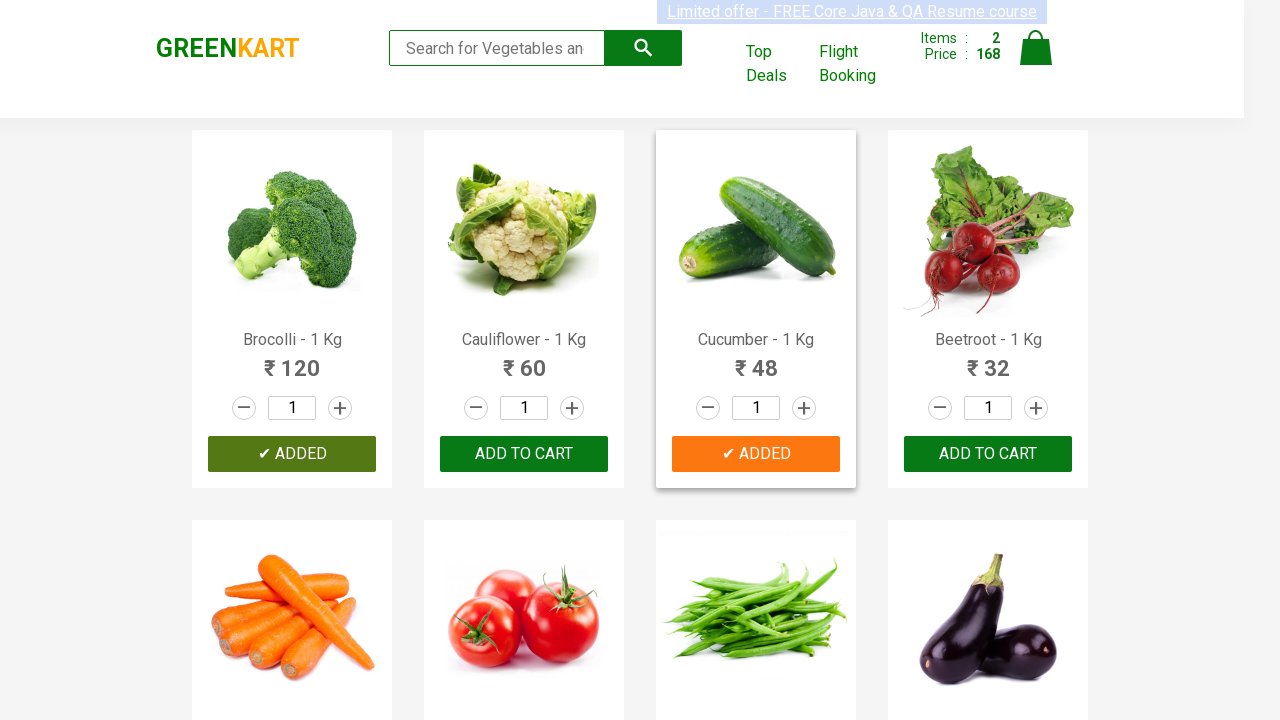

Added Cauliflower to cart (item 2 of 3) at (988, 454) on xpath=//button[text()='ADD TO CART'] >> nth=1
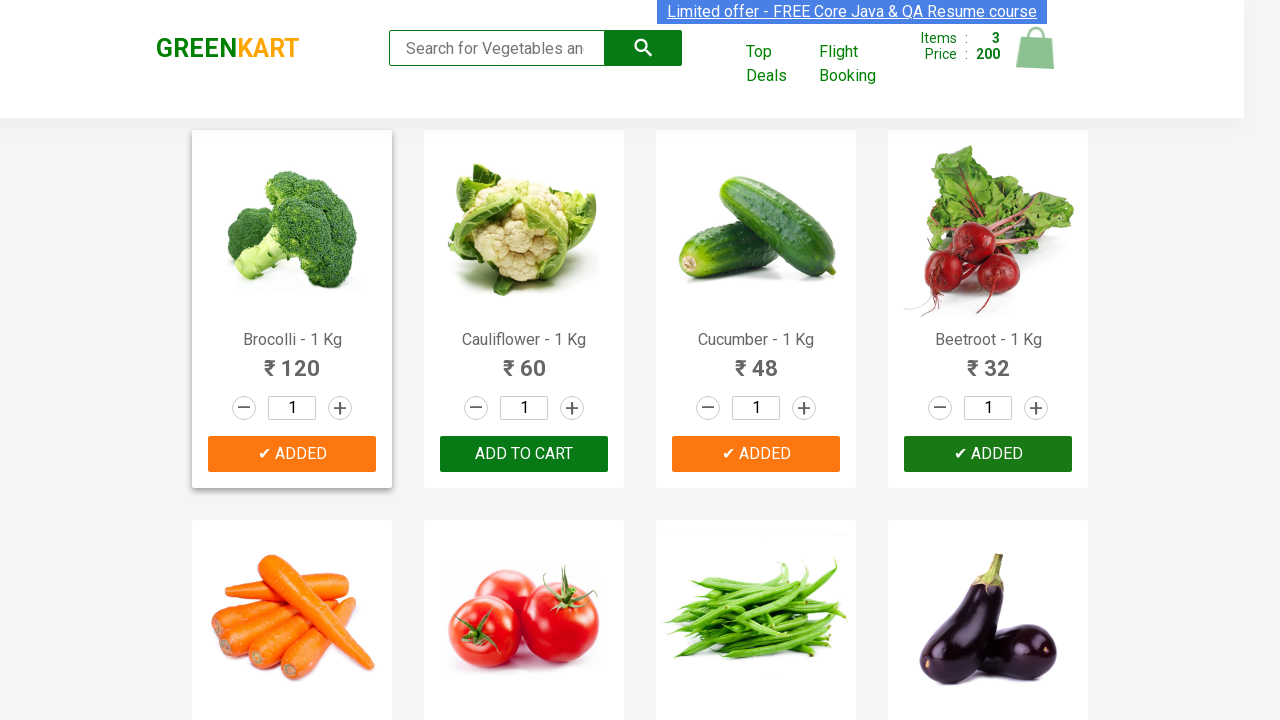

Added Beetroot to cart (item 3 of 3) at (756, 360) on xpath=//button[text()='ADD TO CART'] >> nth=3
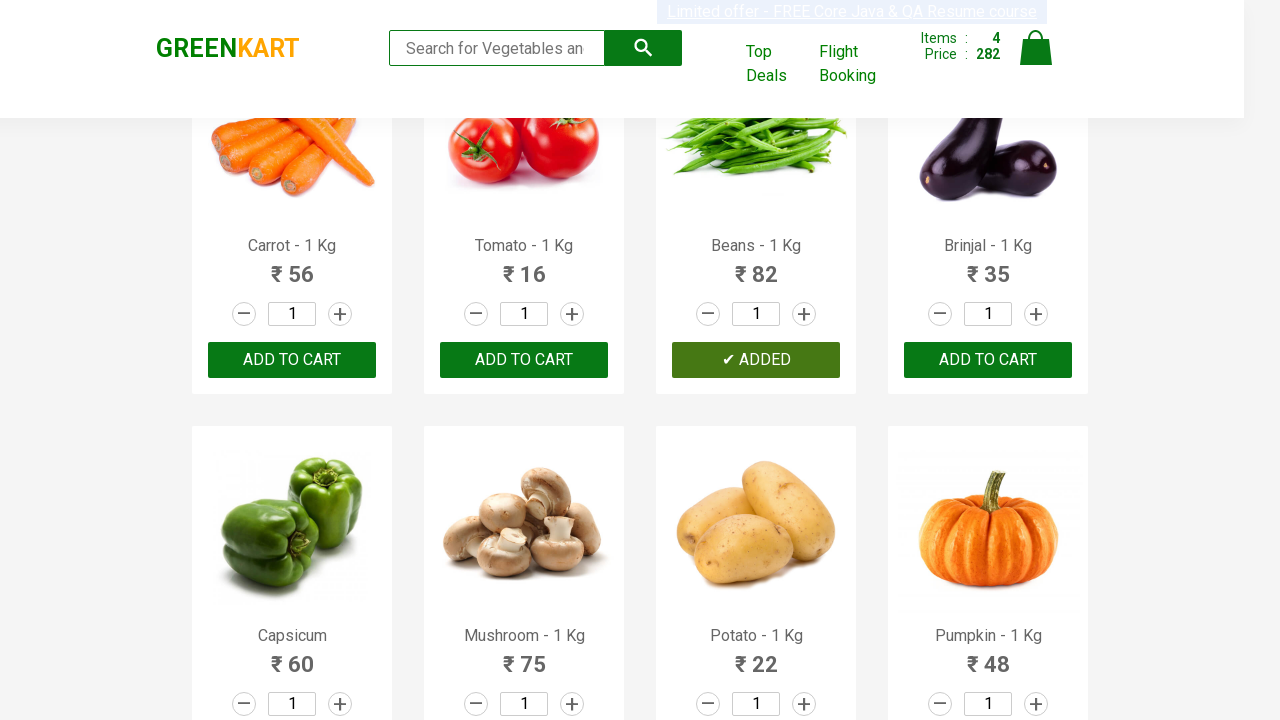

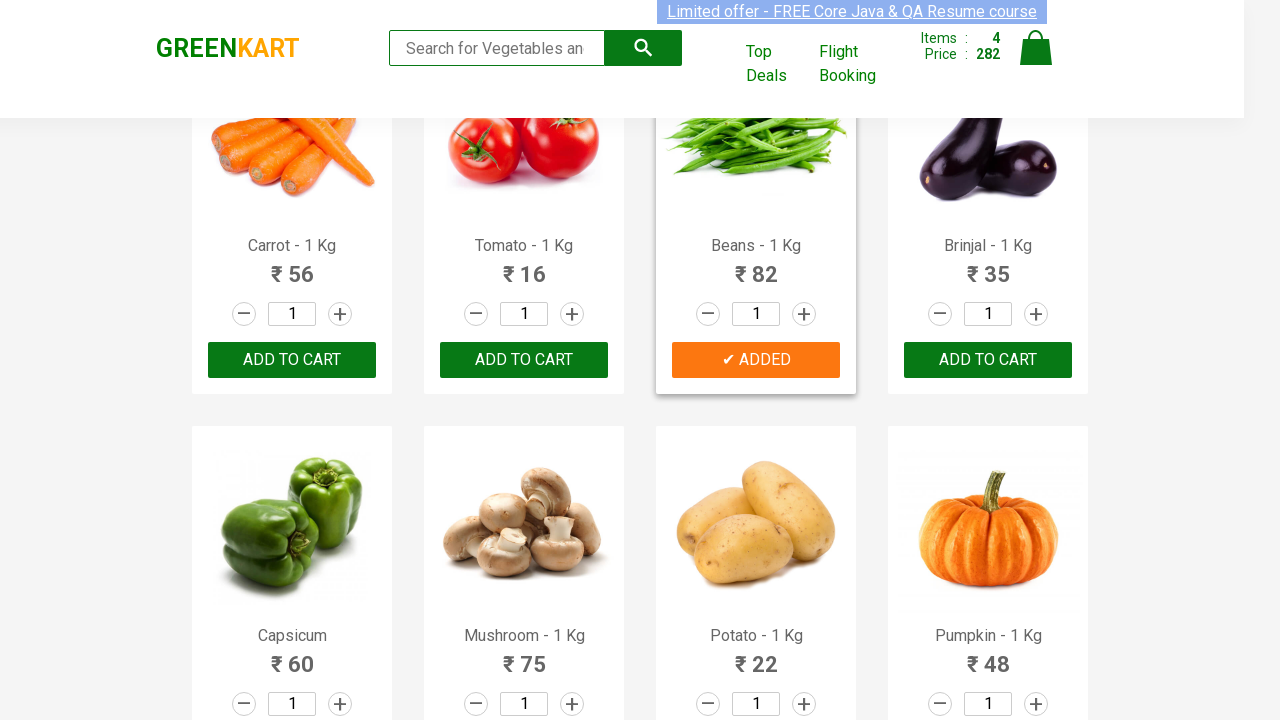